Tests that new todo items are appended to the bottom of the list and the counter shows correct count

Starting URL: https://demo.playwright.dev/todomvc

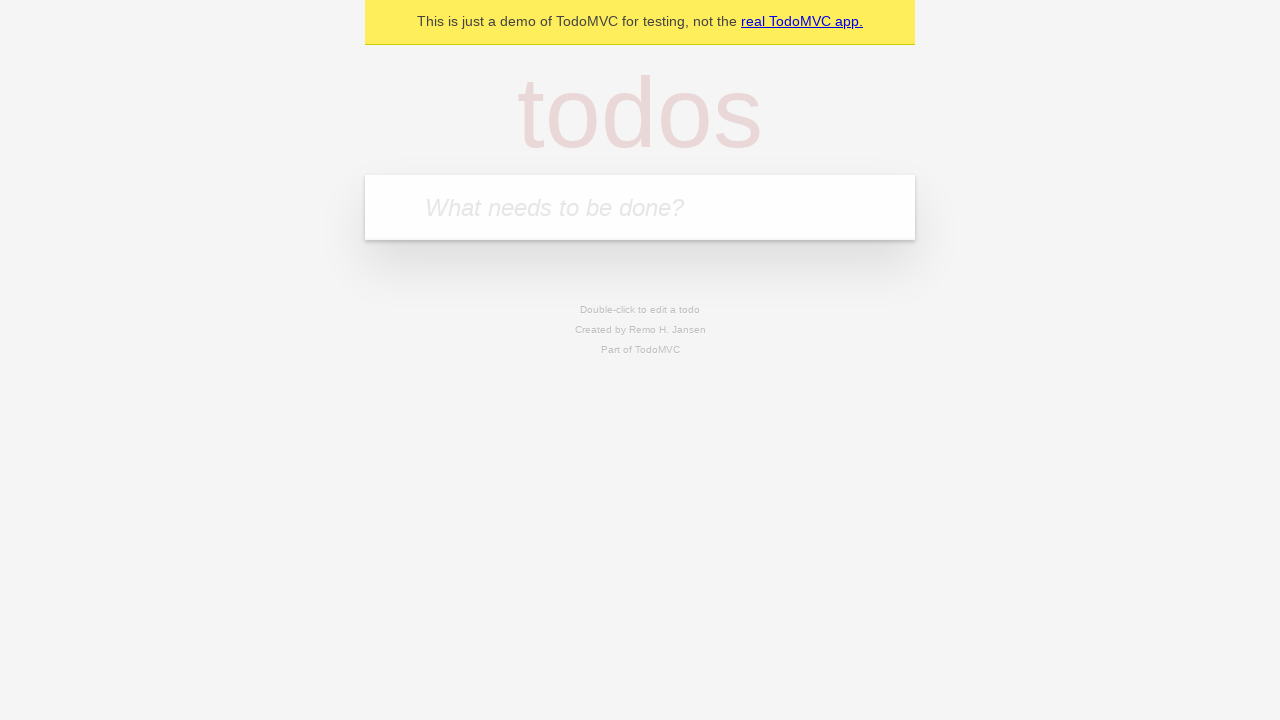

Navigated to TodoMVC demo page
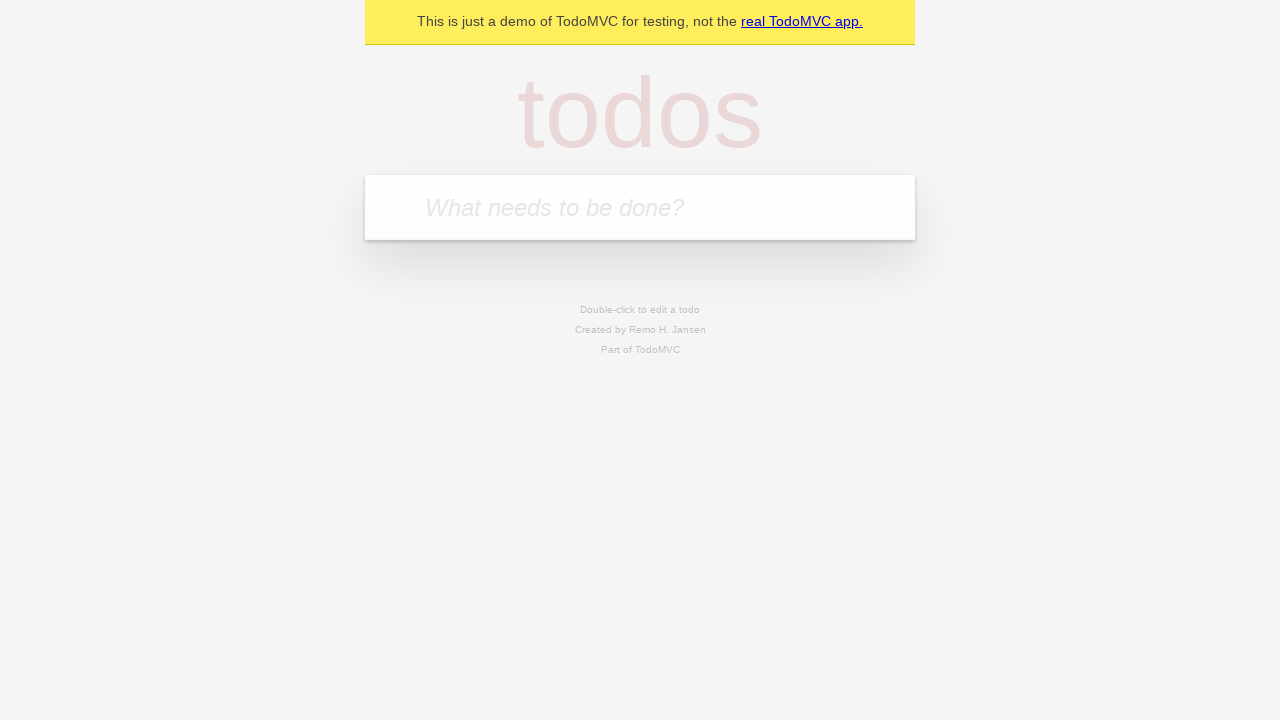

Located the new todo input field
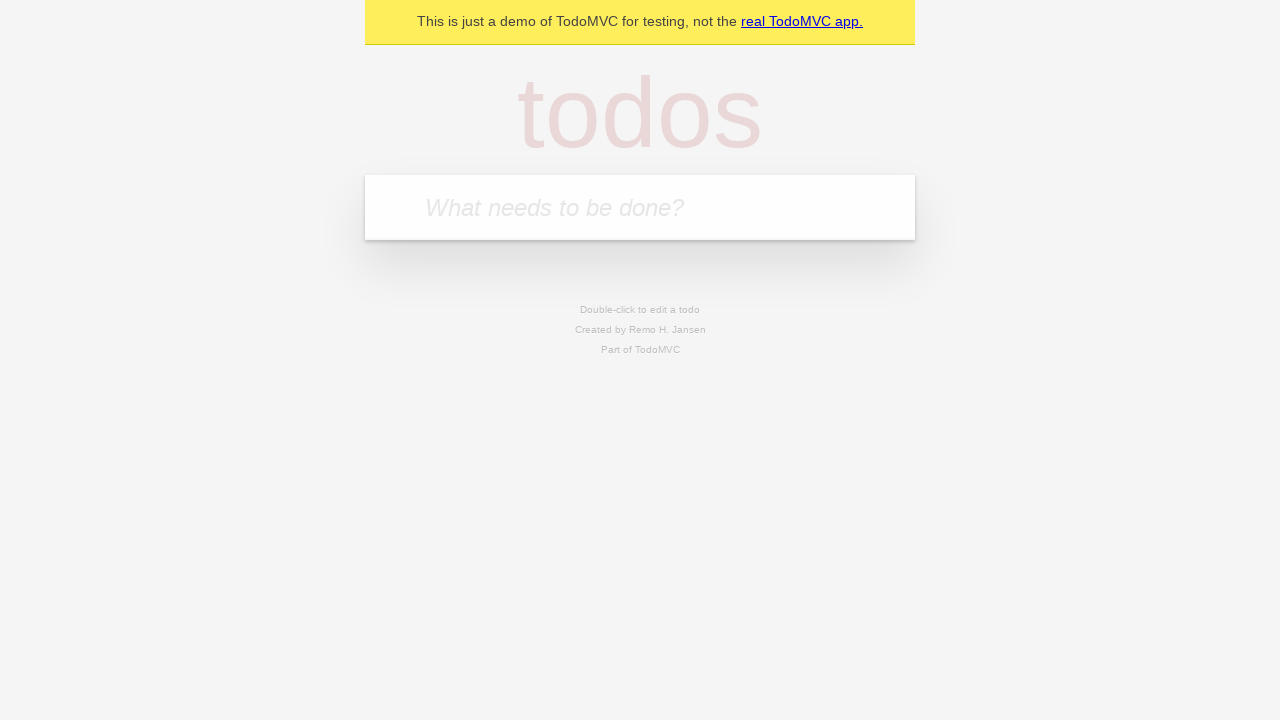

Filled first todo: 'buy some cheese' on internal:attr=[placeholder="What needs to be done?"i]
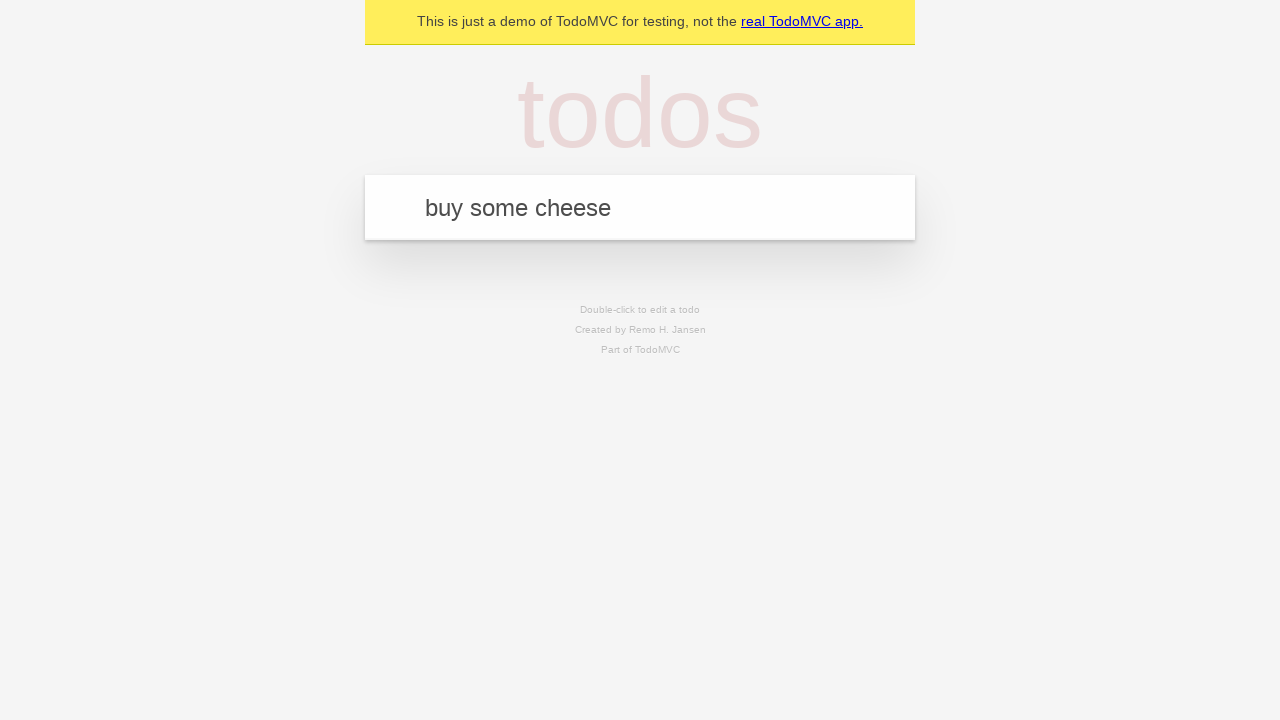

Pressed Enter to add first todo item on internal:attr=[placeholder="What needs to be done?"i]
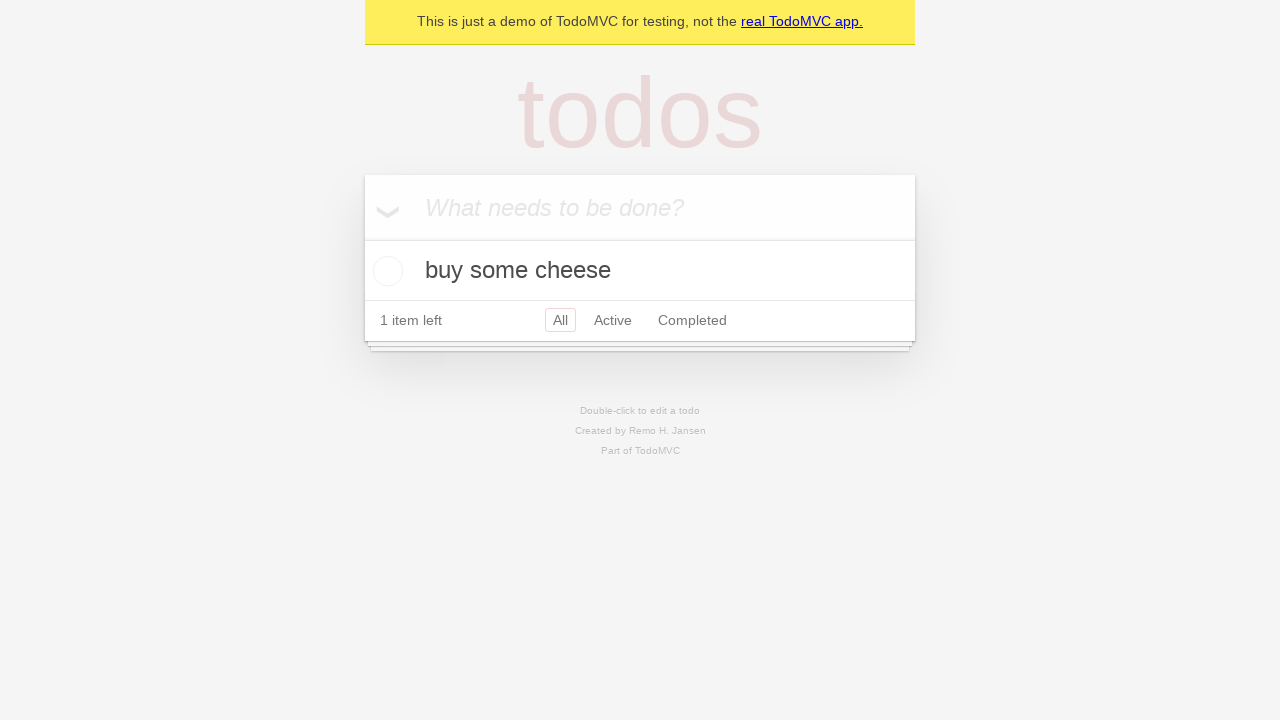

Filled second todo: 'feed the cat' on internal:attr=[placeholder="What needs to be done?"i]
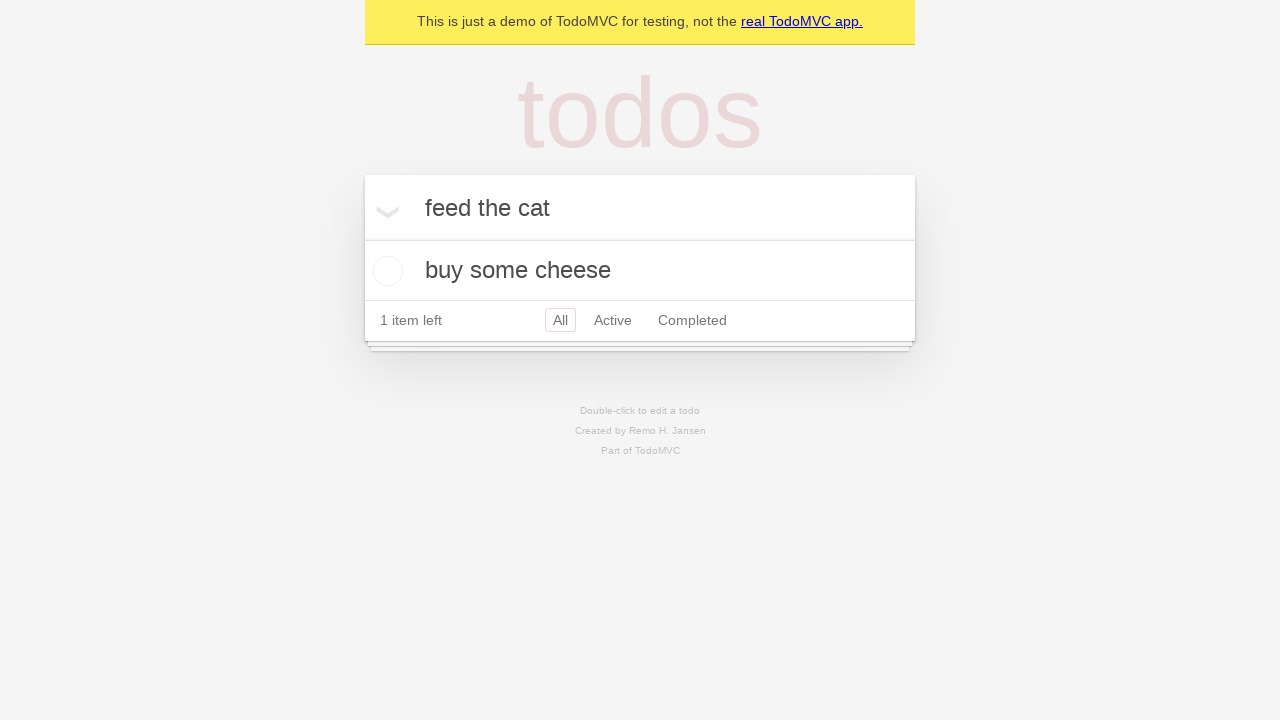

Pressed Enter to add second todo item on internal:attr=[placeholder="What needs to be done?"i]
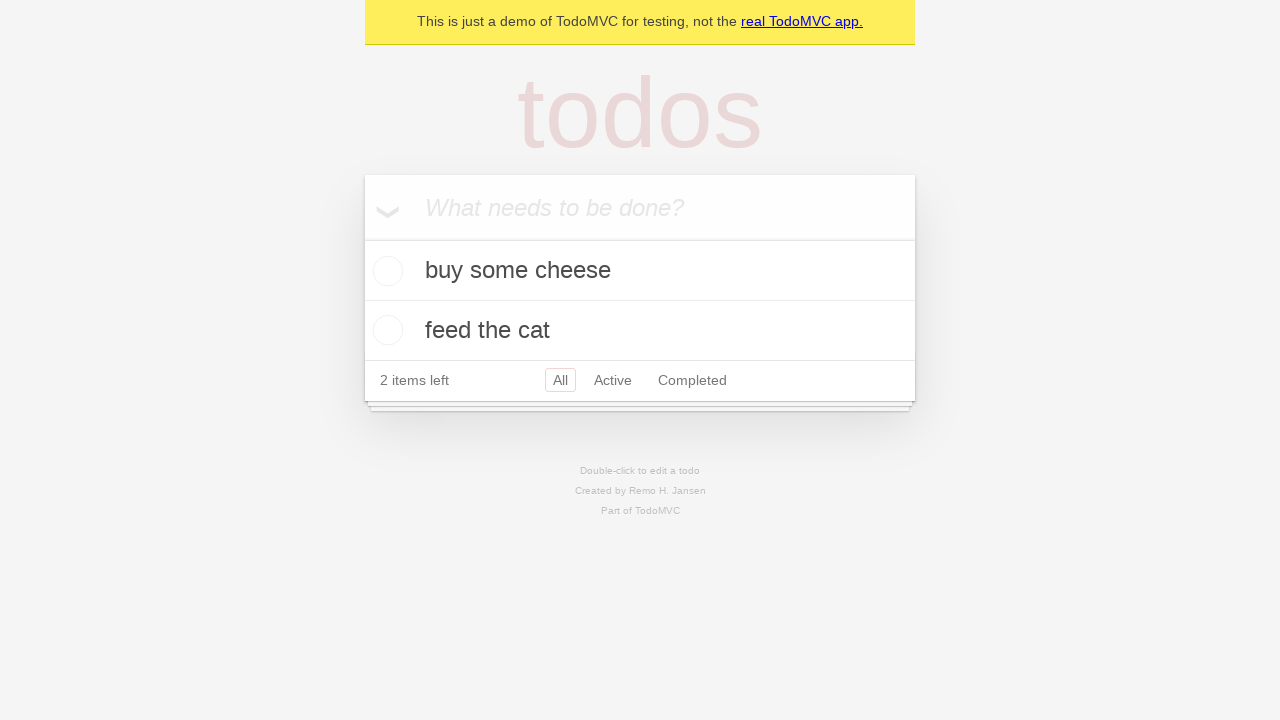

Filled third todo: 'book a doctors appointment' on internal:attr=[placeholder="What needs to be done?"i]
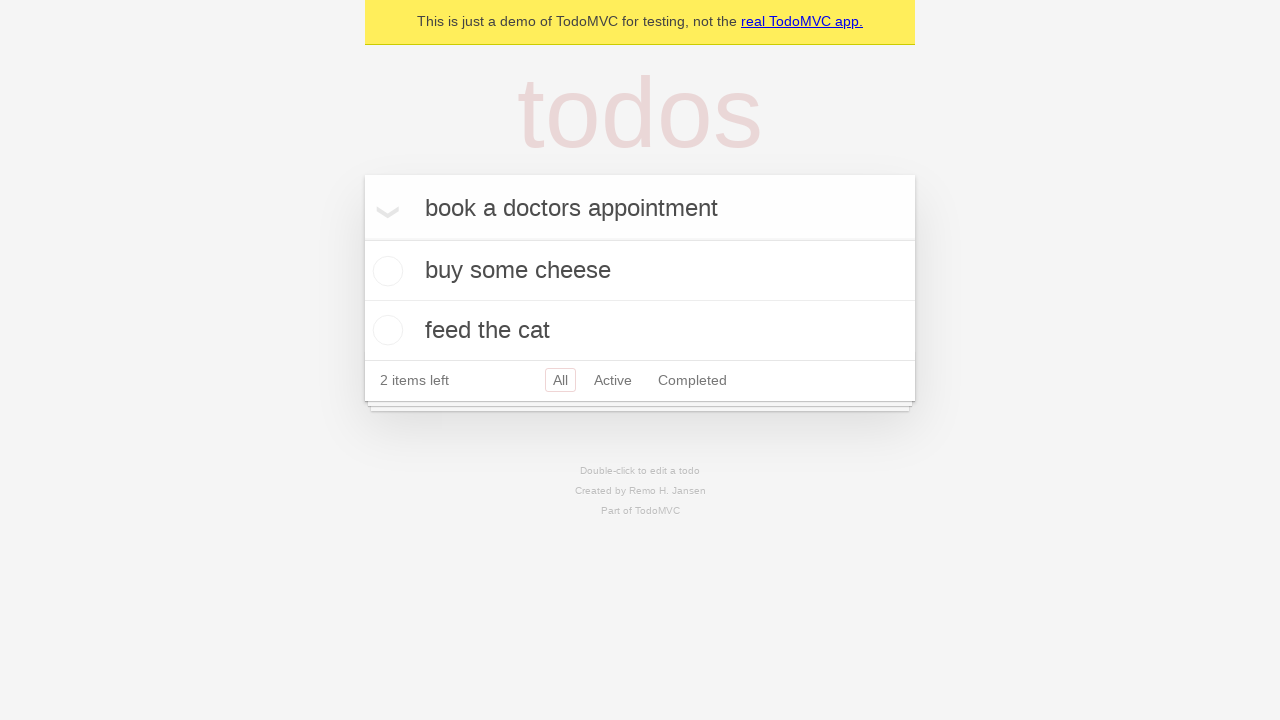

Pressed Enter to add third todo item on internal:attr=[placeholder="What needs to be done?"i]
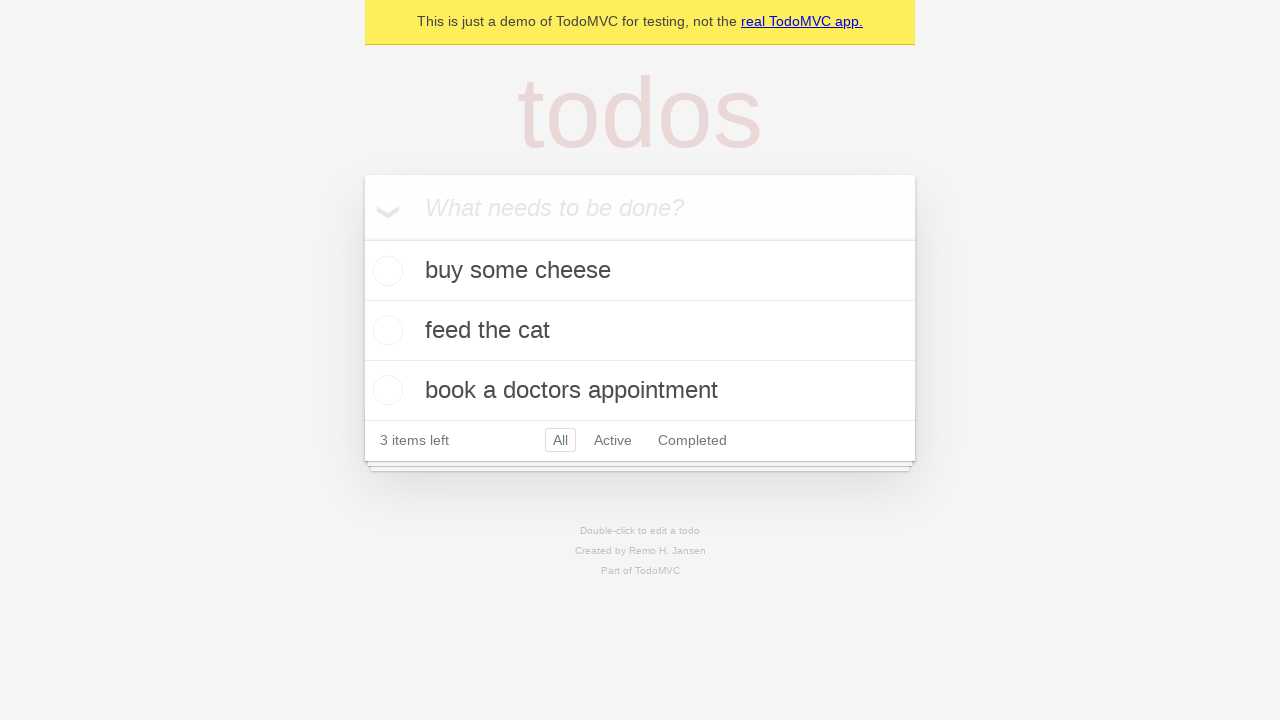

Verified all 3 todo items were added and counter displays '3 items left'
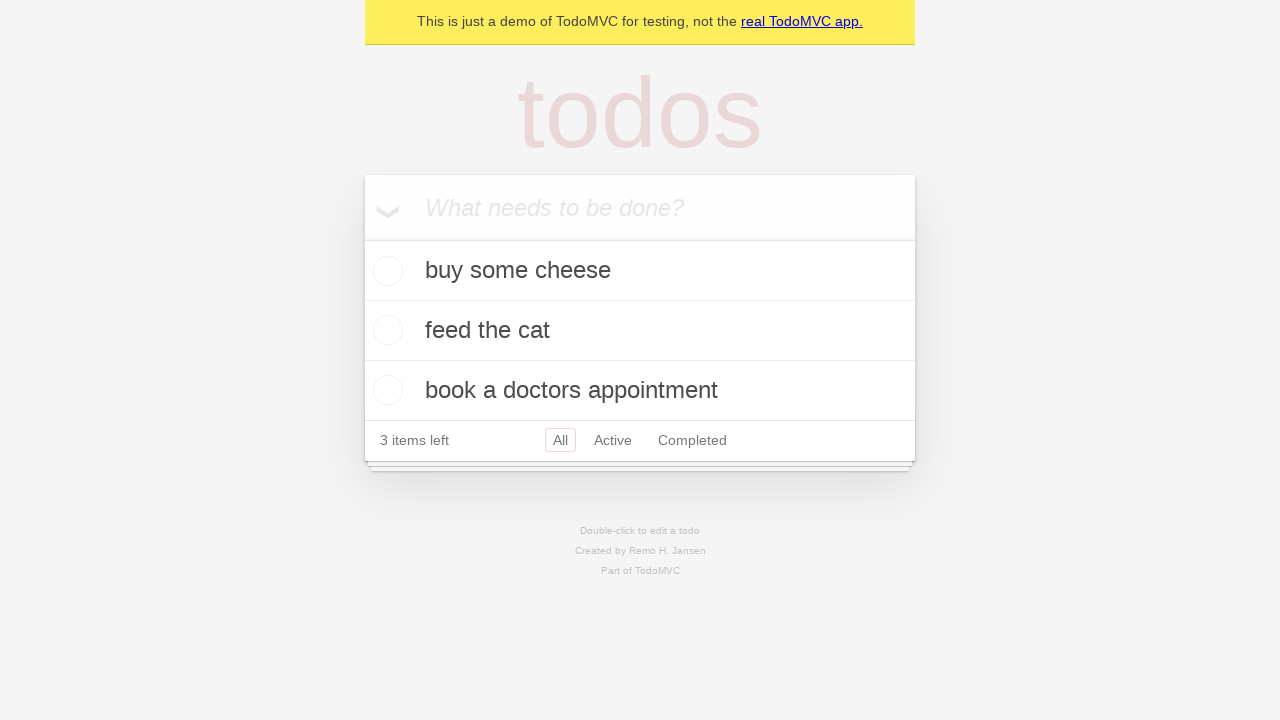

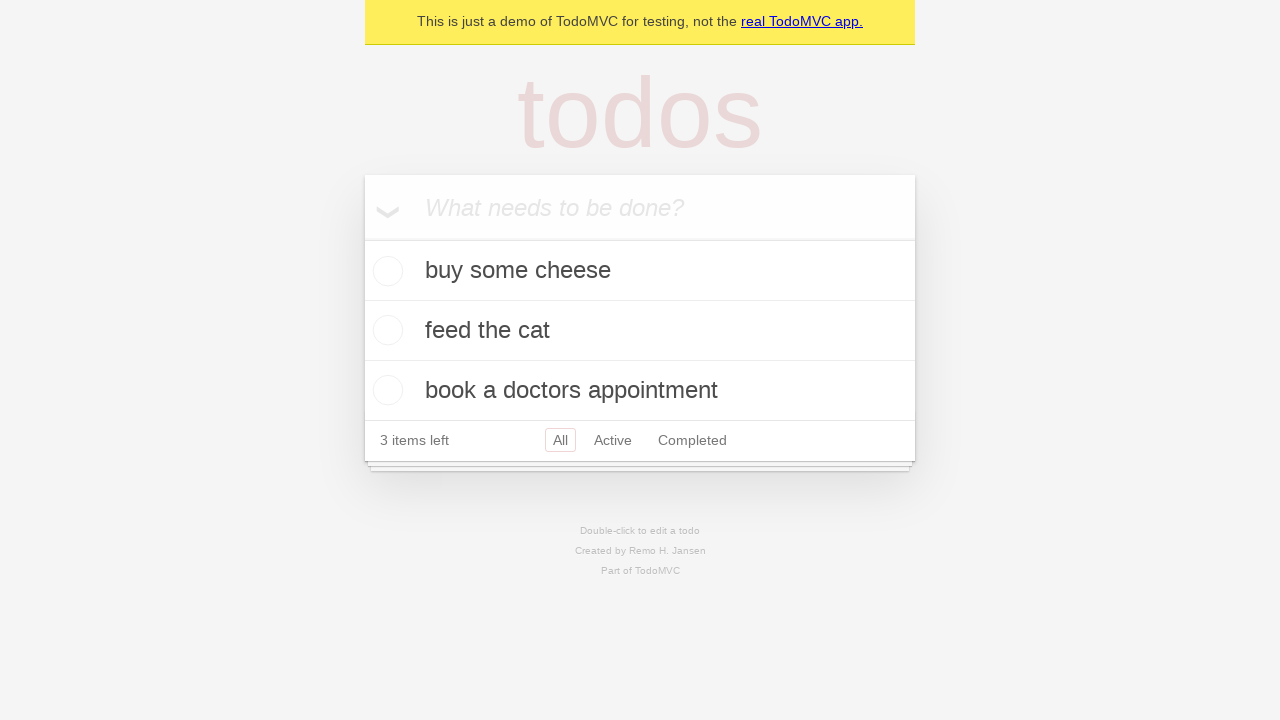